Tests multiple selection of non-consecutive items using Ctrl/Cmd key to select items 1, 9, 13, and 8

Starting URL: https://automationfc.github.io/jquery-selectable/

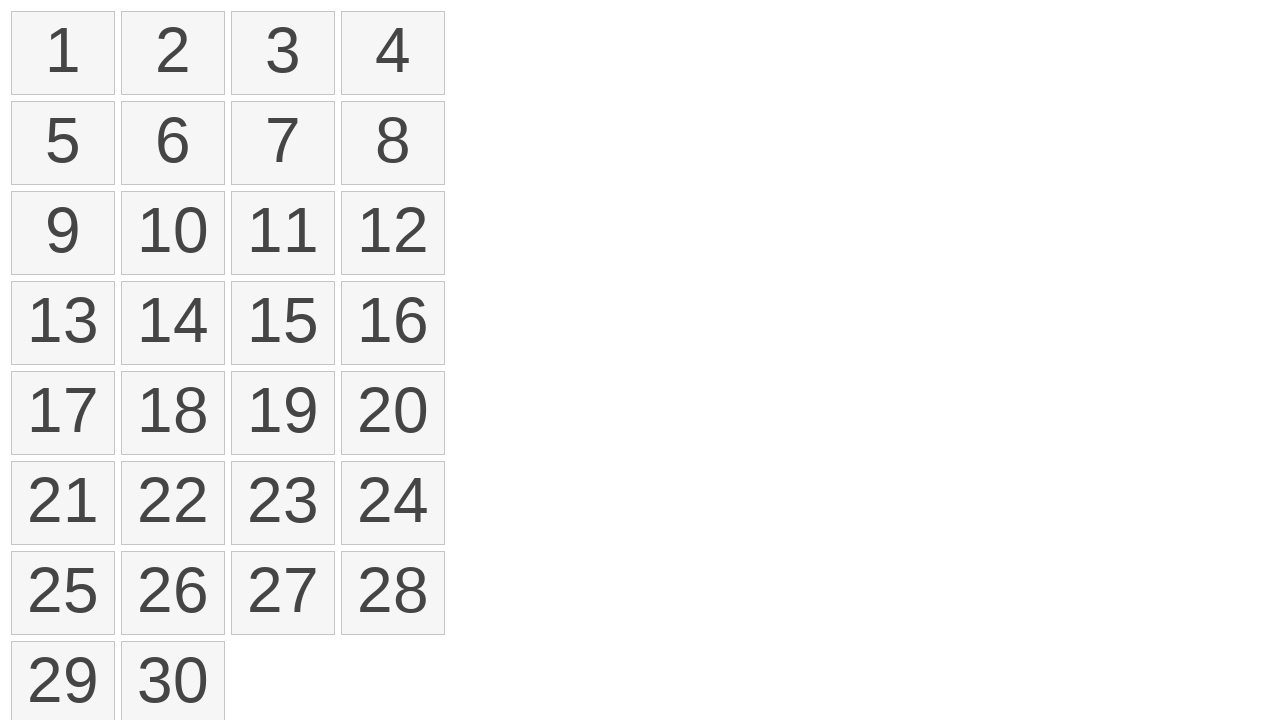

Determined modifier key based on OS (Control for Windows, Meta for Mac/Linux)
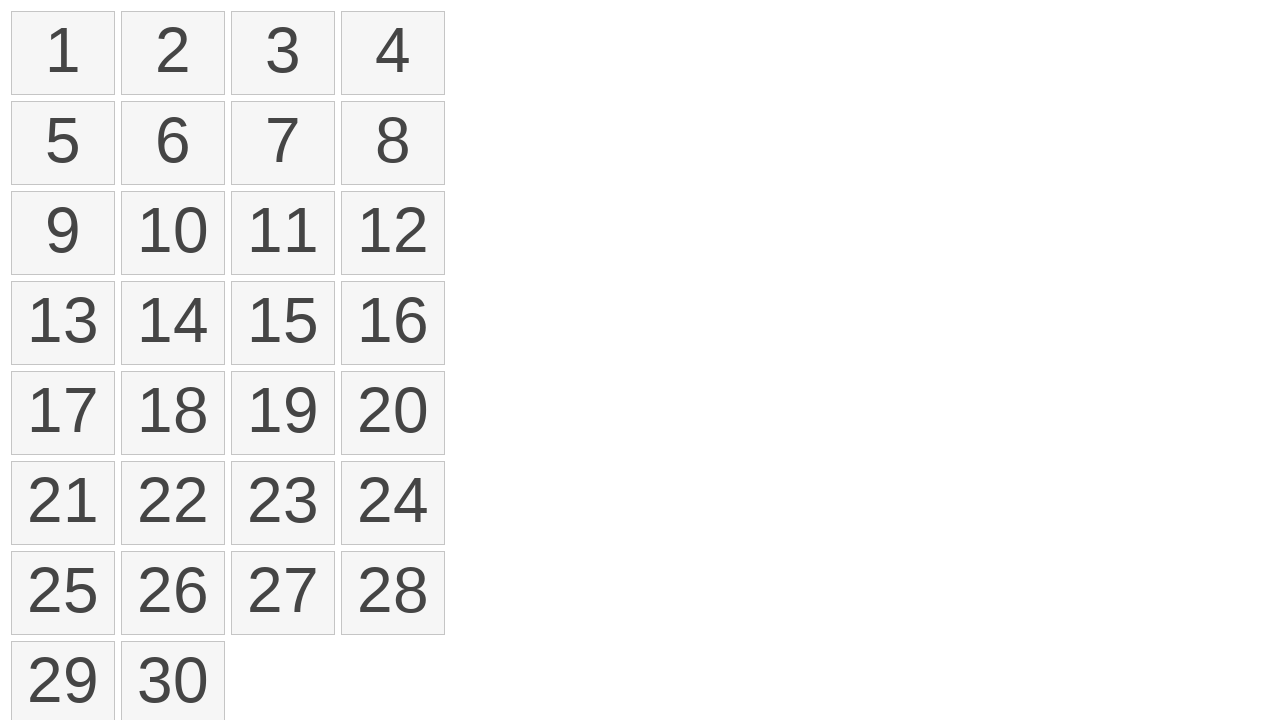

Retrieved all selectable items from the list
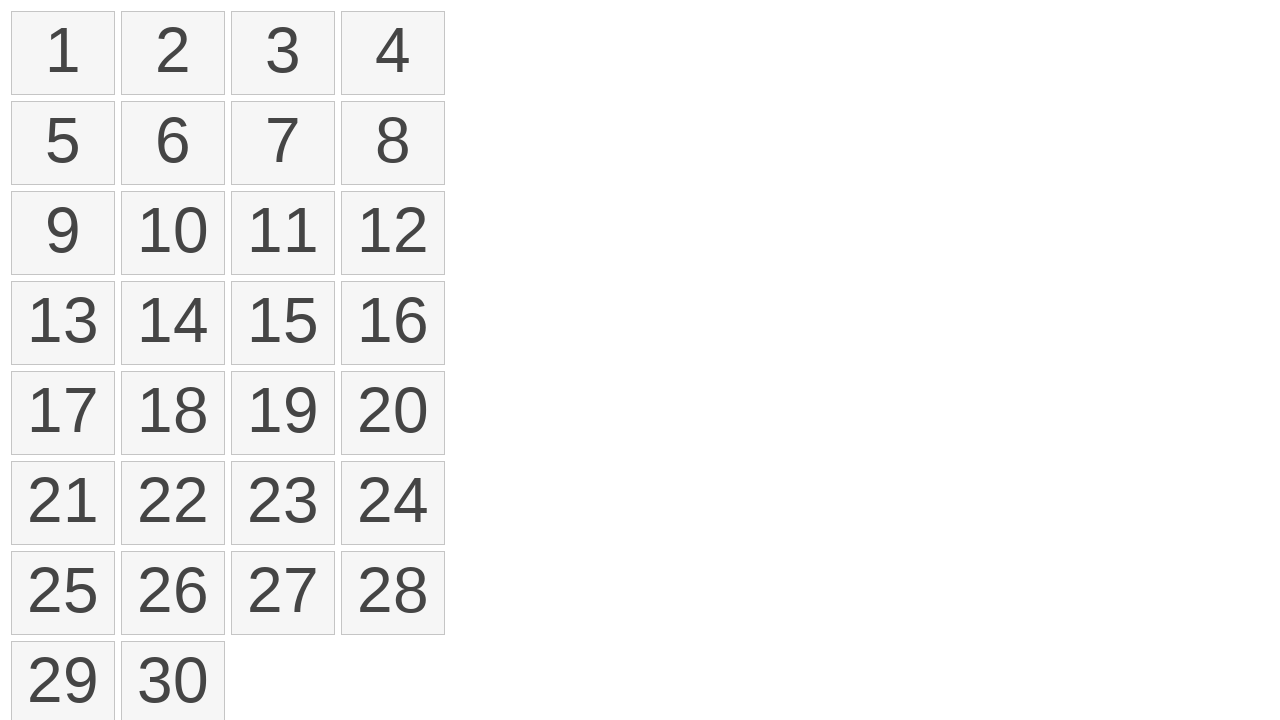

Pressed down modifier key to start multi-selection
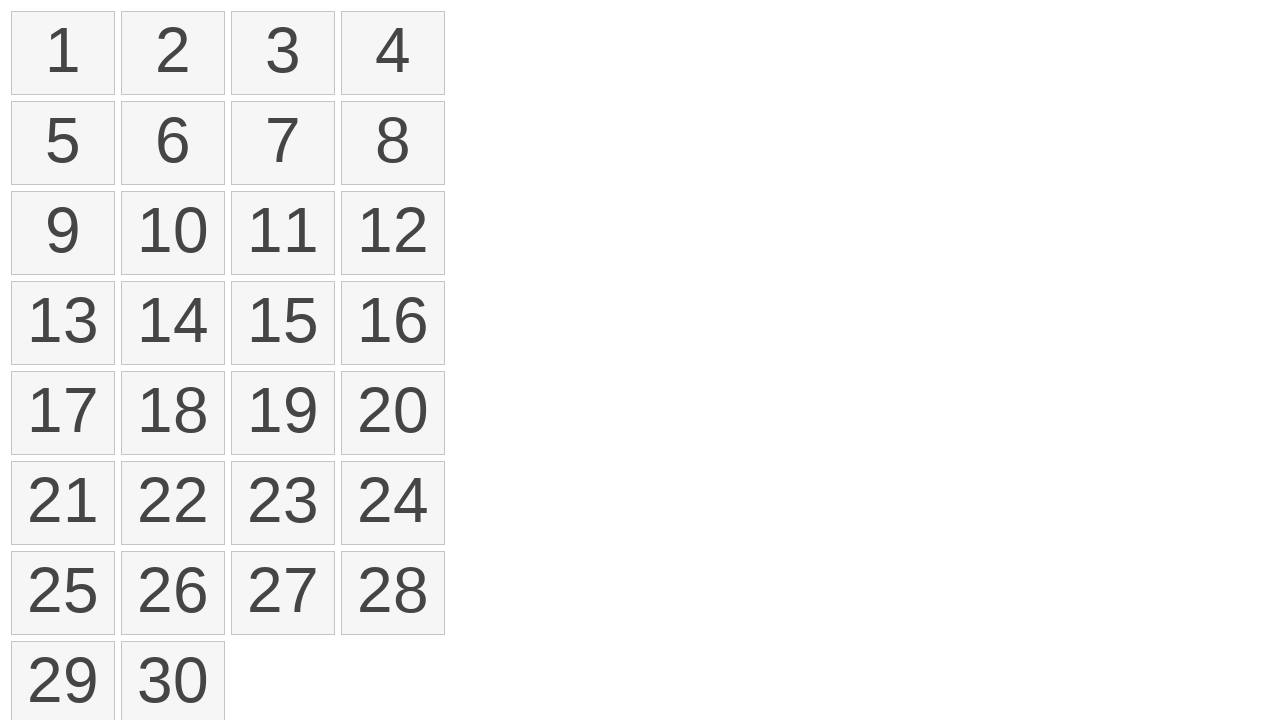

Clicked item 1 while holding modifier key at (63, 53) on ol#selectable>li >> nth=0
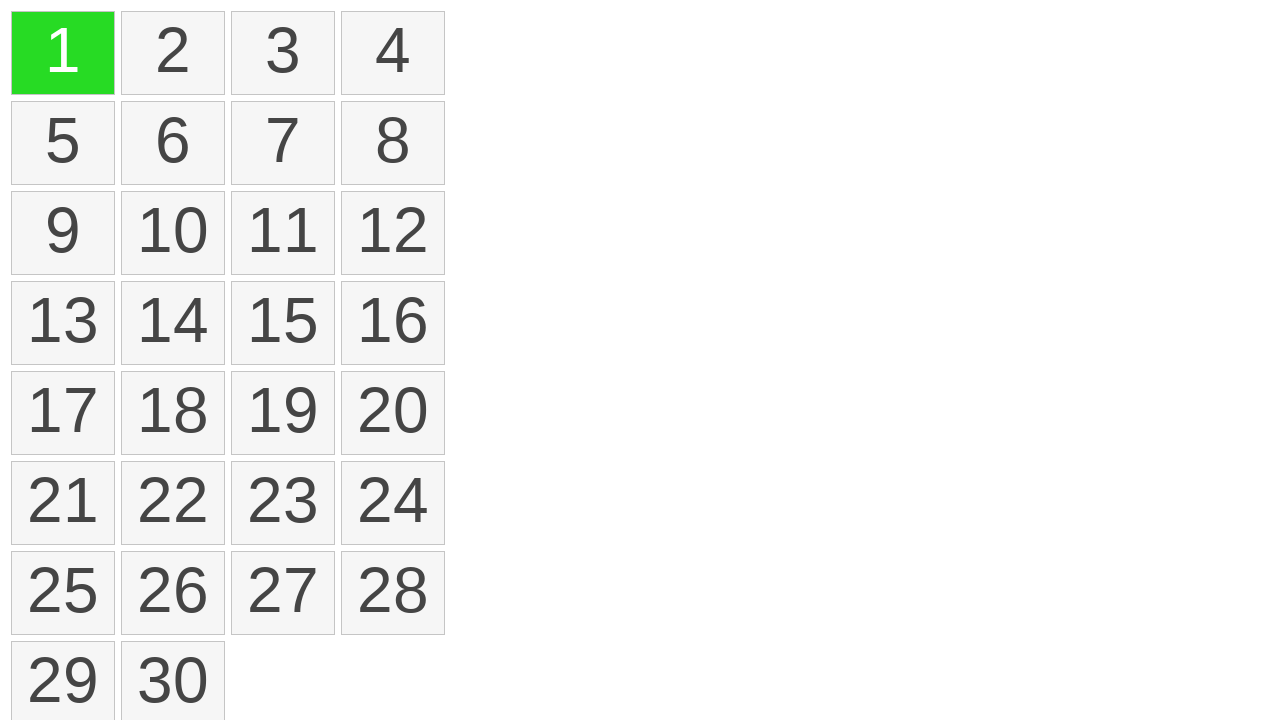

Clicked item 9 while holding modifier key at (63, 233) on ol#selectable>li >> nth=8
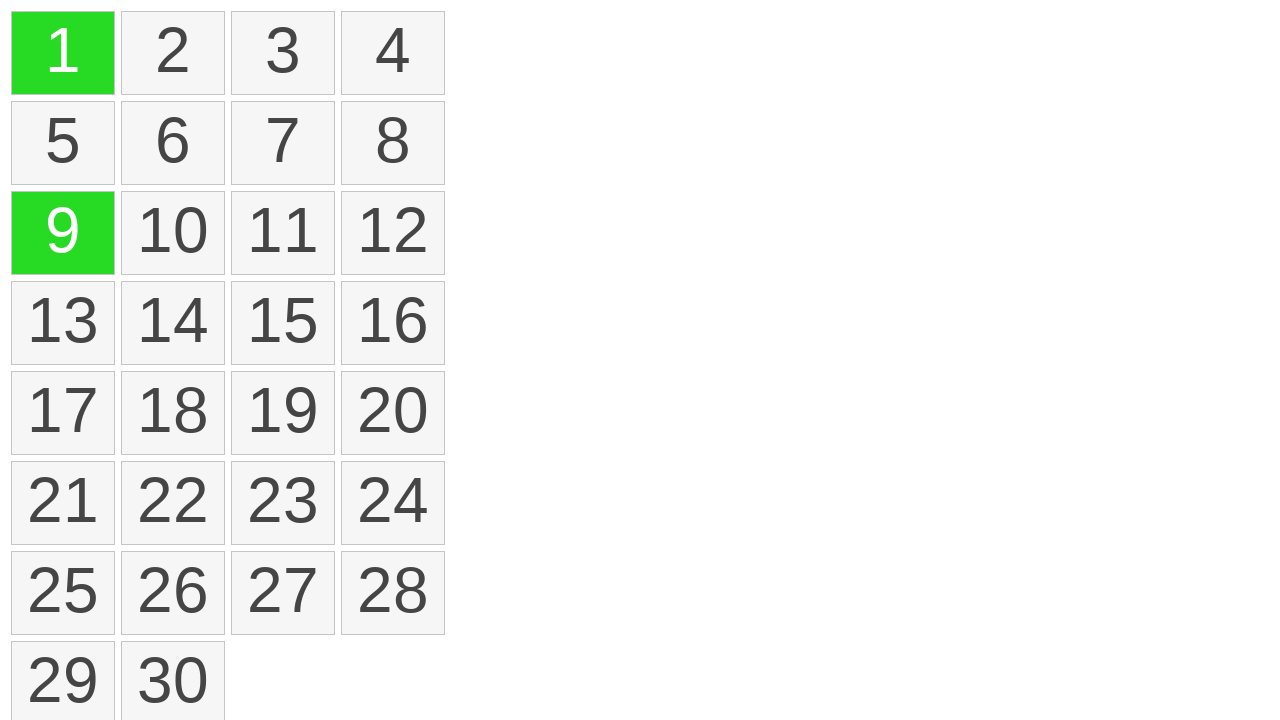

Clicked item 13 while holding modifier key at (63, 323) on ol#selectable>li >> nth=12
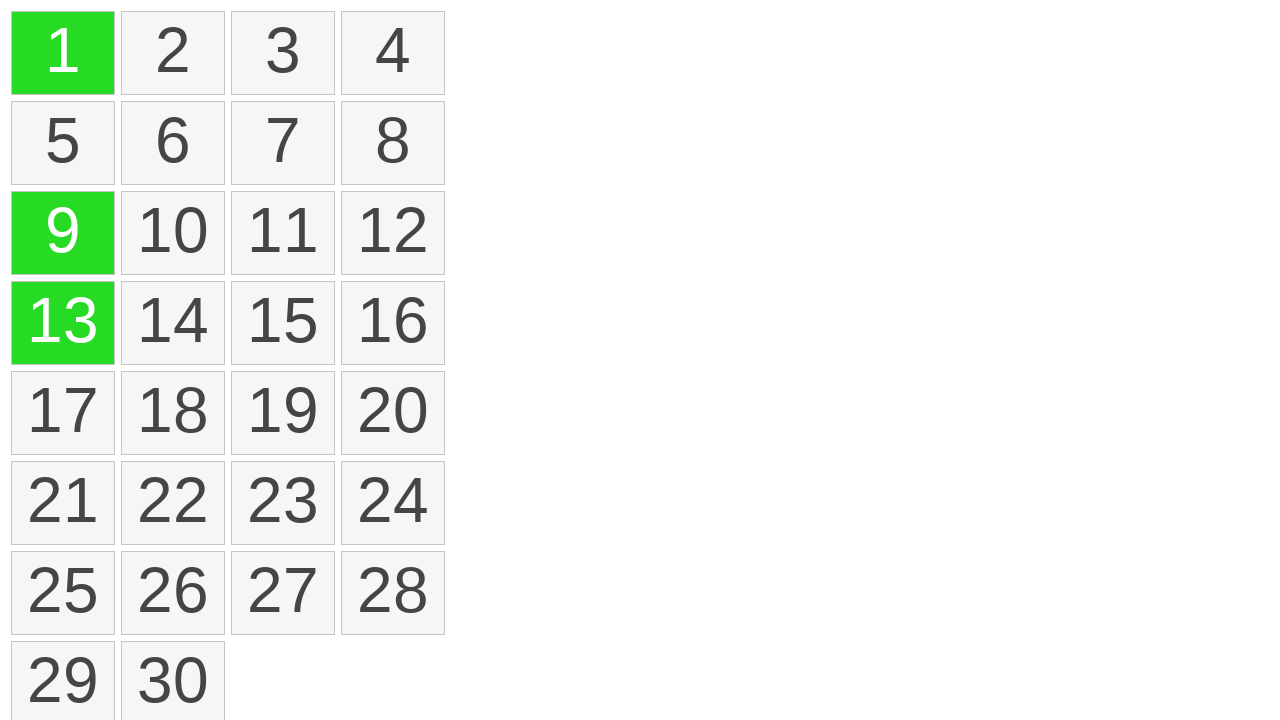

Clicked item 8 while holding modifier key at (393, 143) on ol#selectable>li >> nth=7
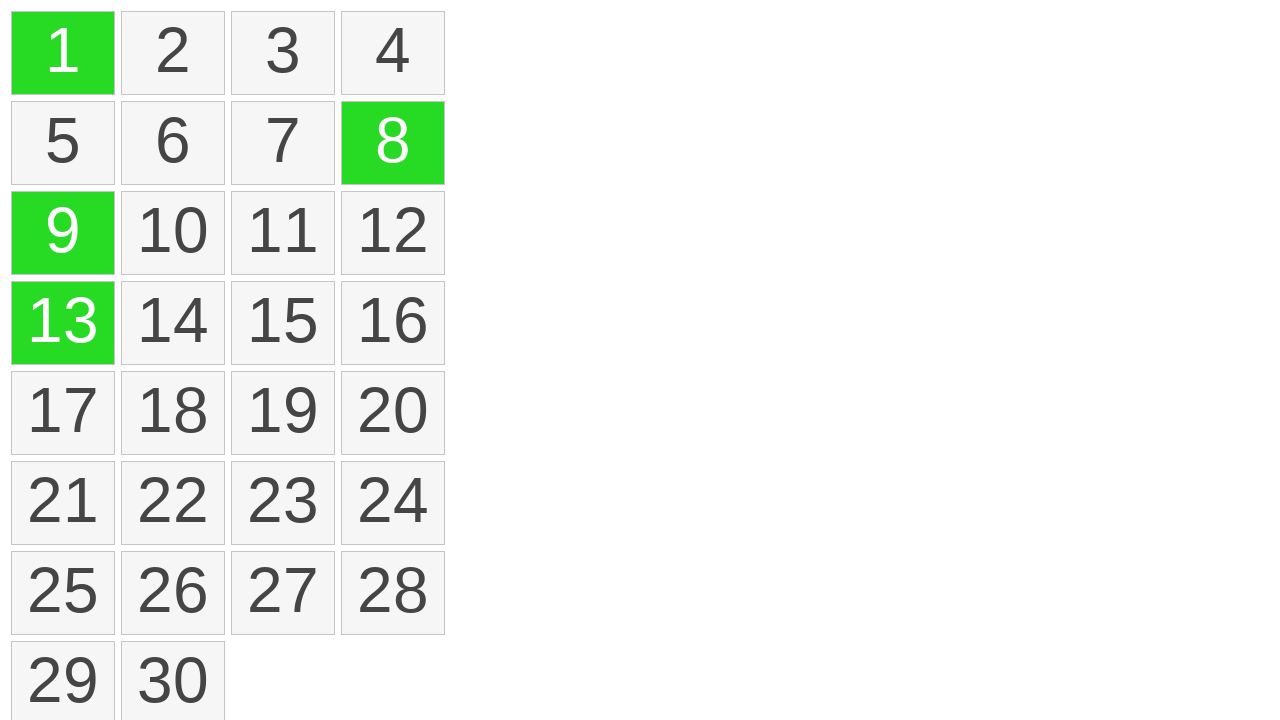

Released modifier key to complete multi-selection
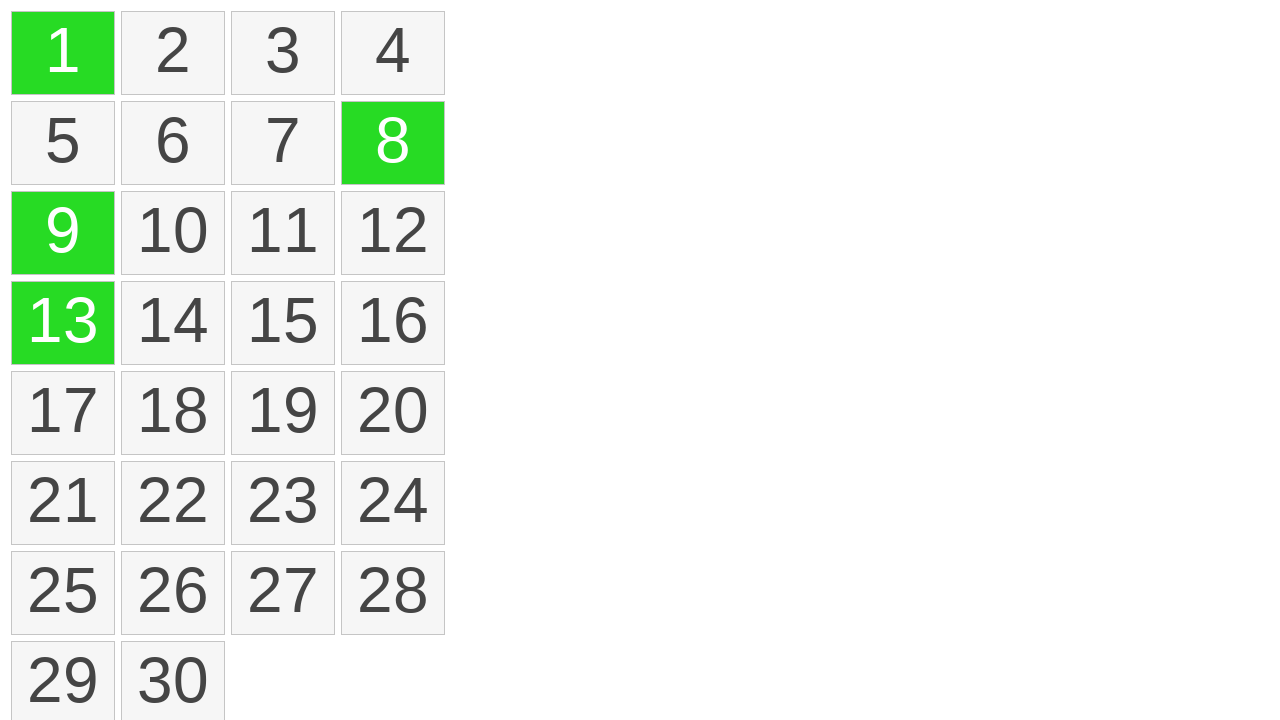

Verified that 4 items are selected
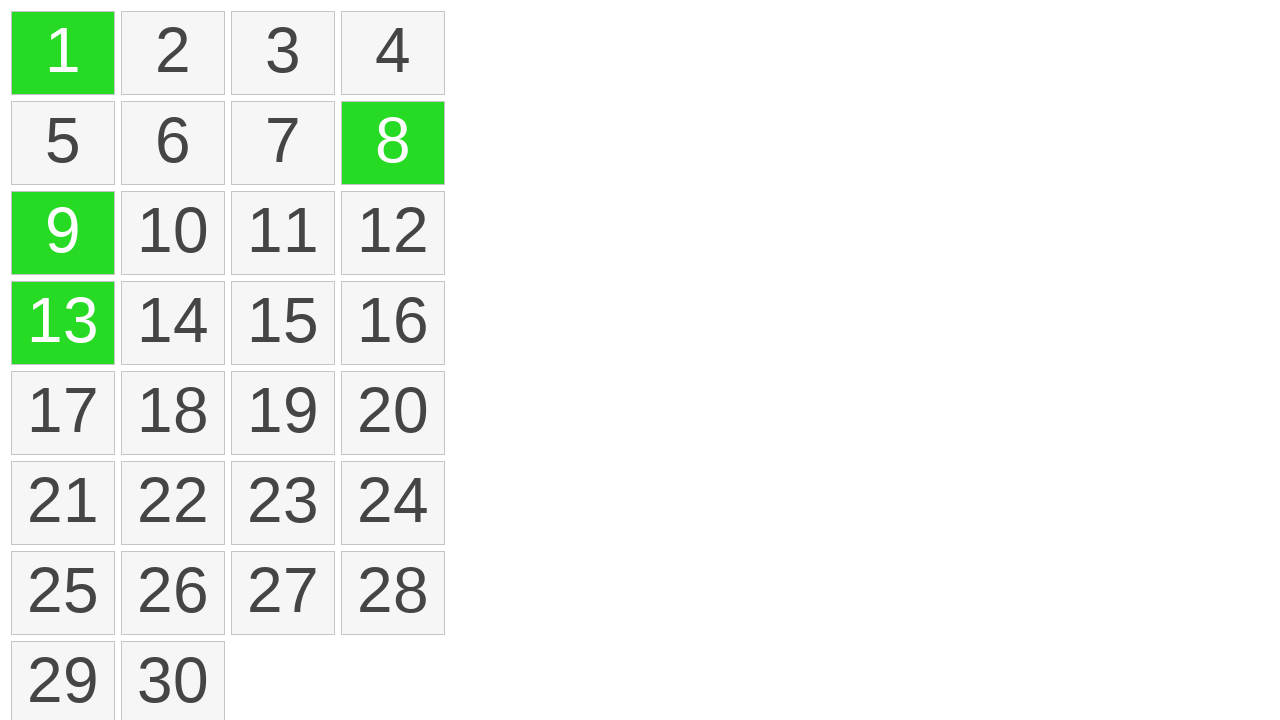

Assertion passed: exactly 4 items are selected
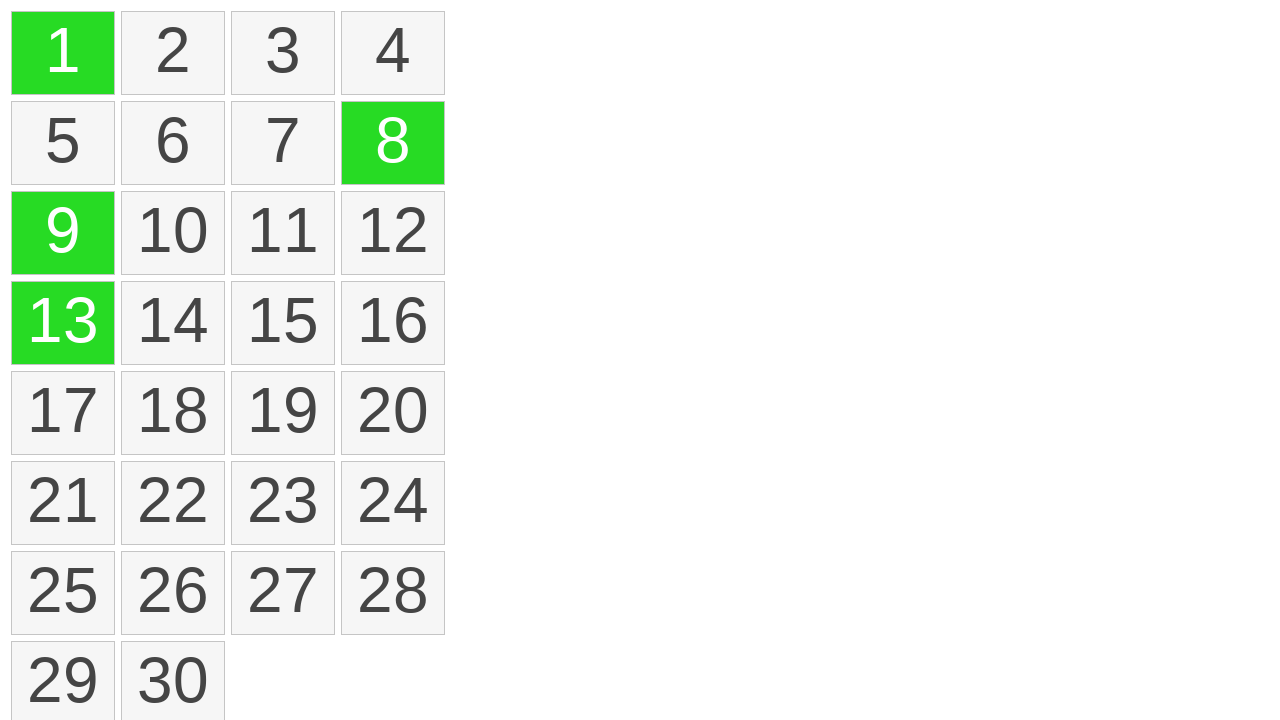

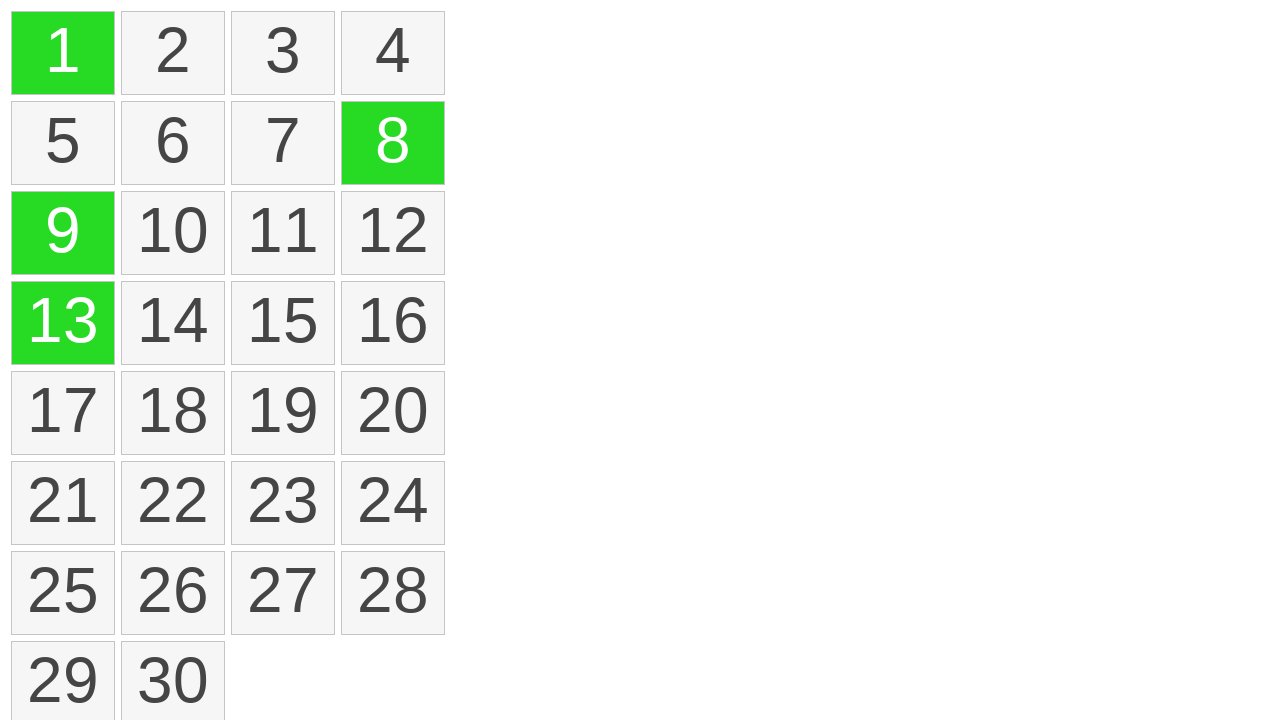